Tests a web form by verifying the page title, filling a text box with "Selenium", and submitting the form to verify a success message is displayed.

Starting URL: https://www.selenium.dev/selenium/web/web-form.html

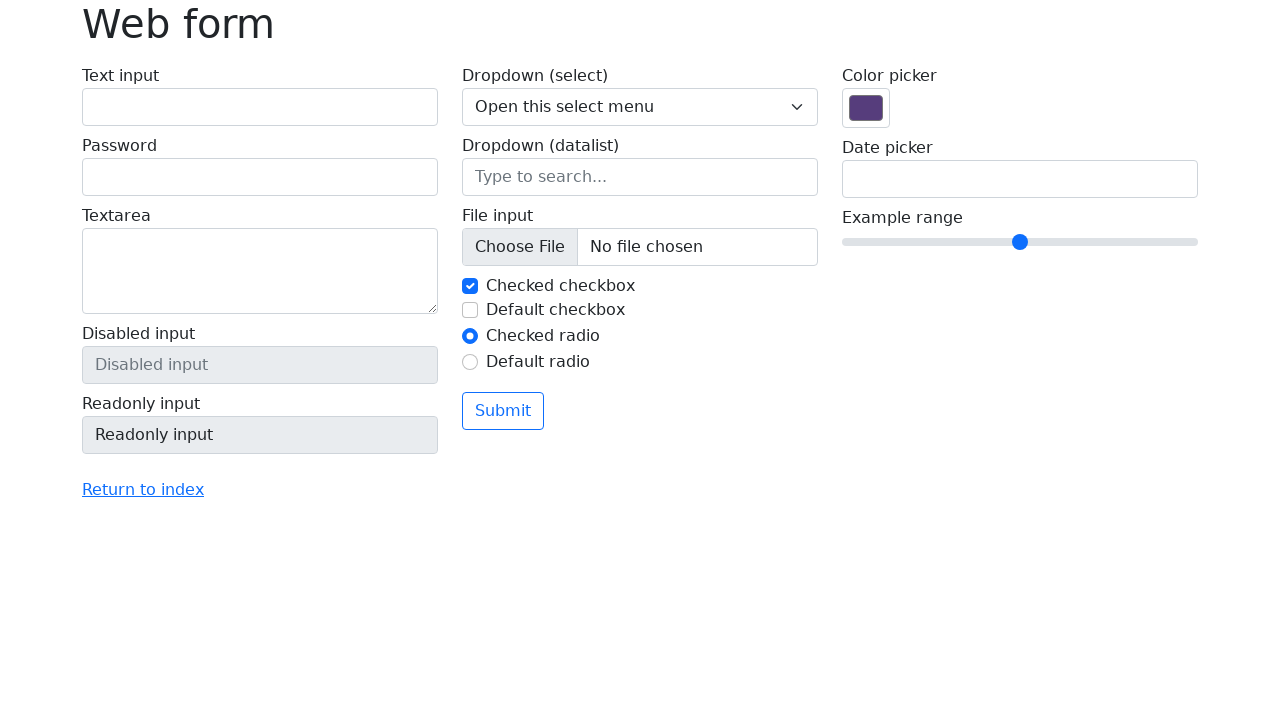

Verified page title is 'Web form'
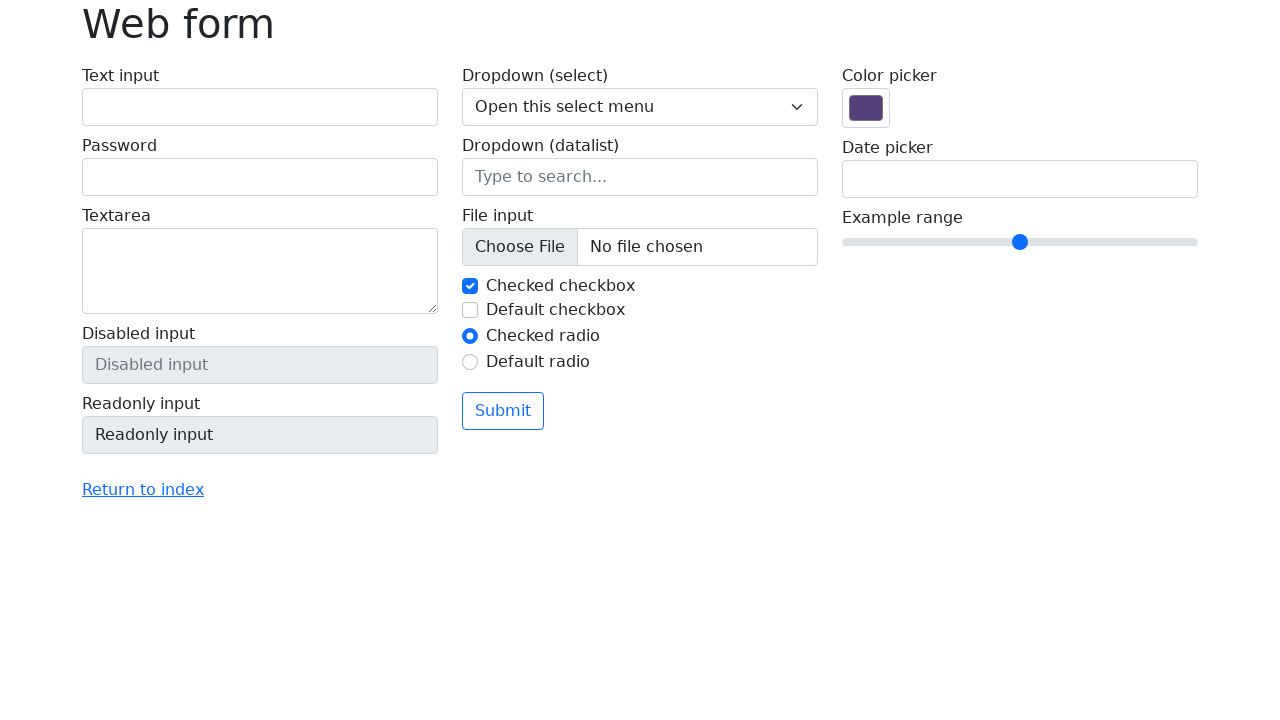

Filled text box with 'Selenium' on input[name='my-text']
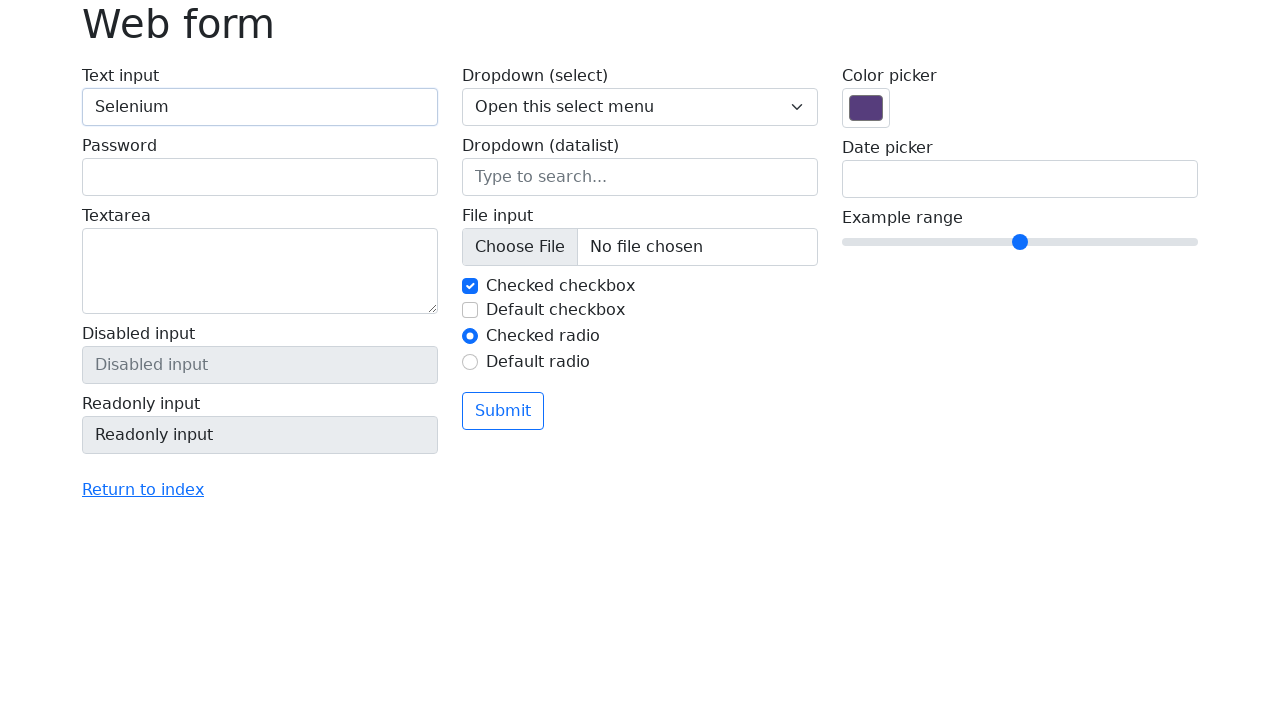

Clicked submit button at (503, 411) on button
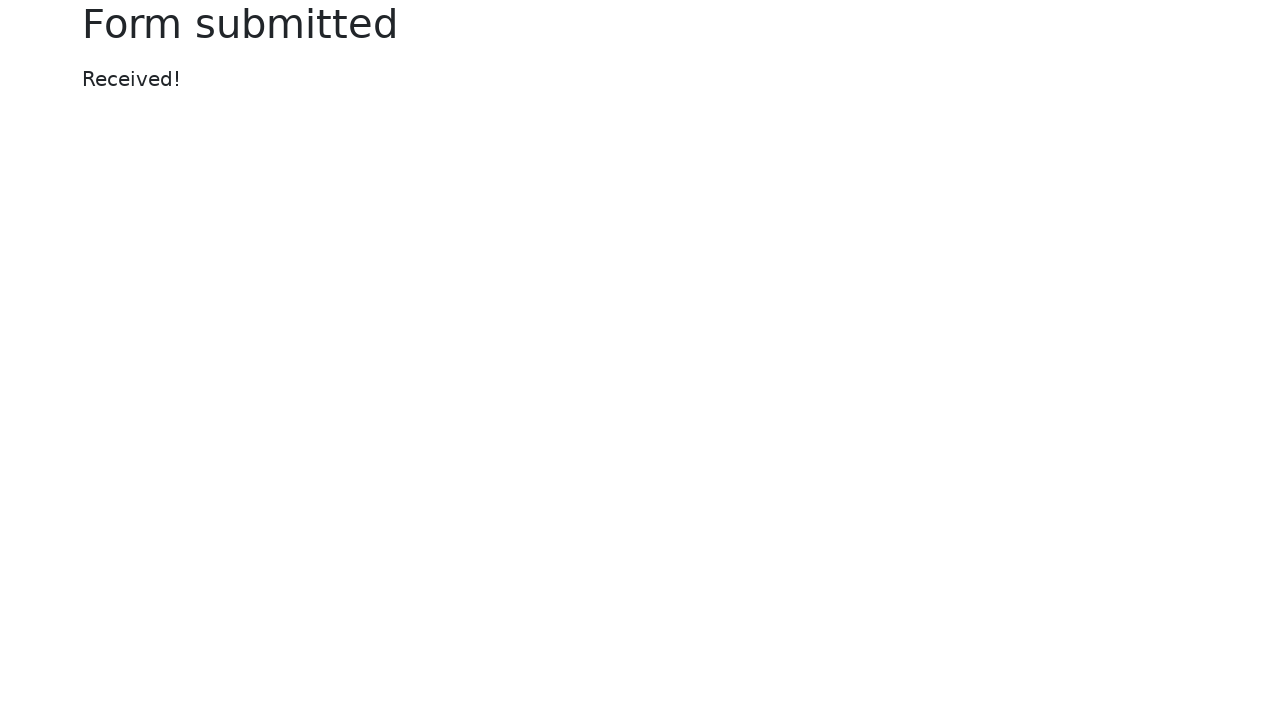

Located success message element
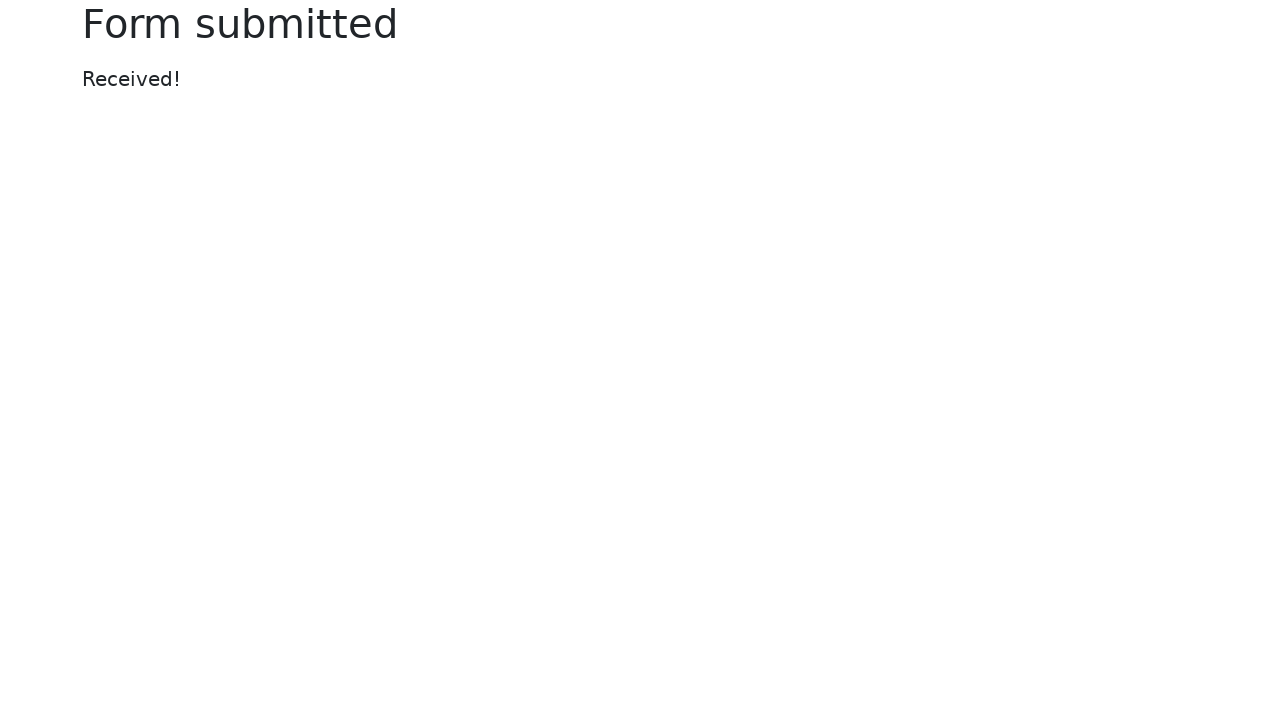

Success message appeared on page
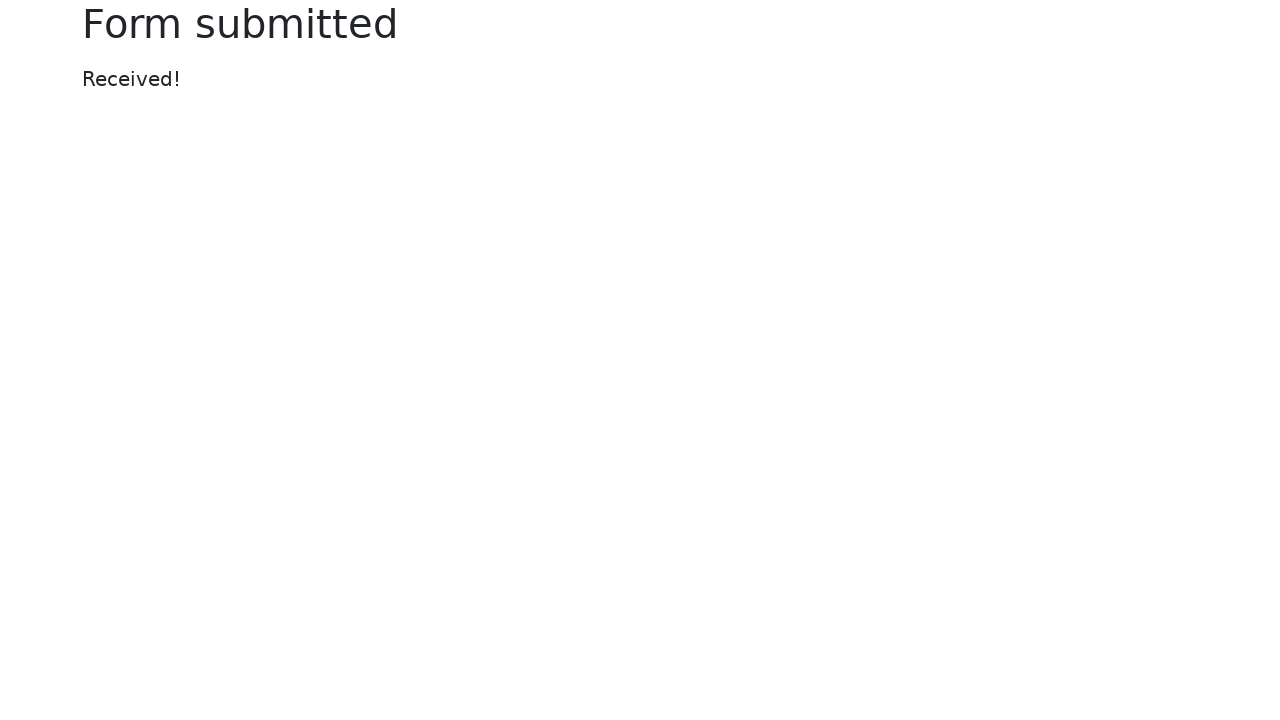

Verified success message displays 'Received!'
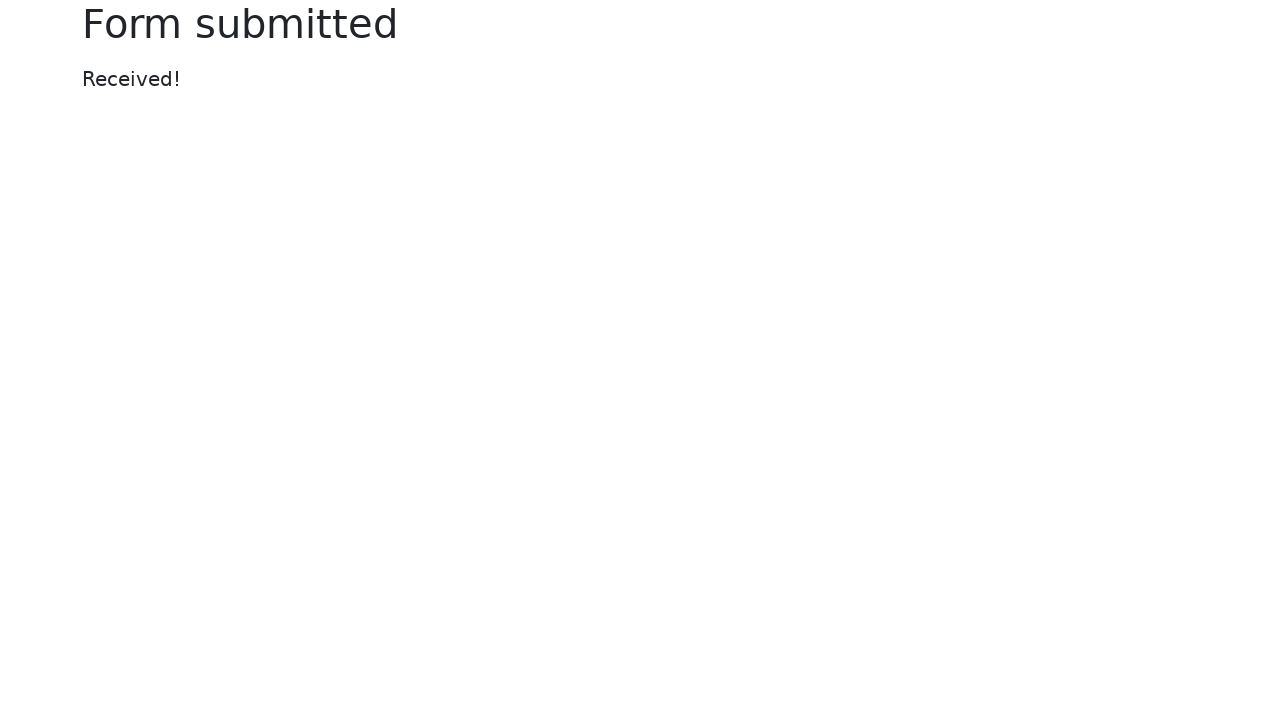

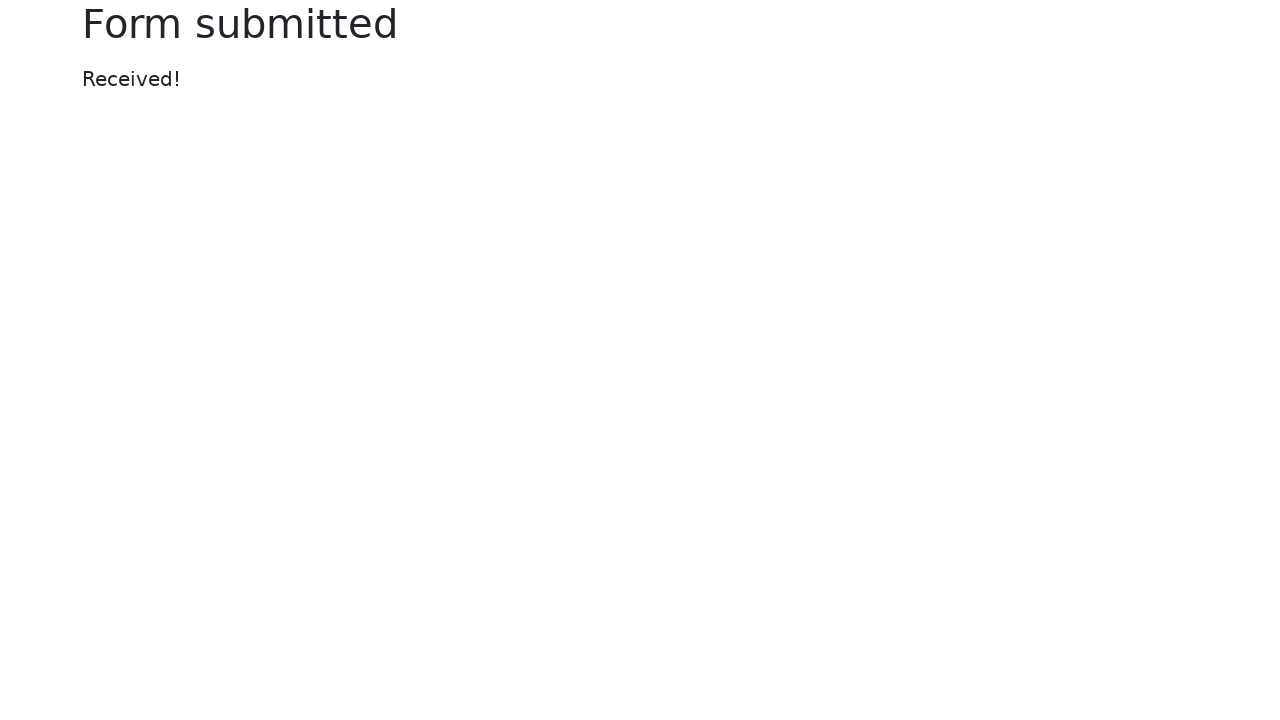